Tests a scrollable table by scrolling the page and table element, then verifies that the sum of values in the 4th column matches the displayed total amount

Starting URL: https://rahulshettyacademy.com/AutomationPractice/

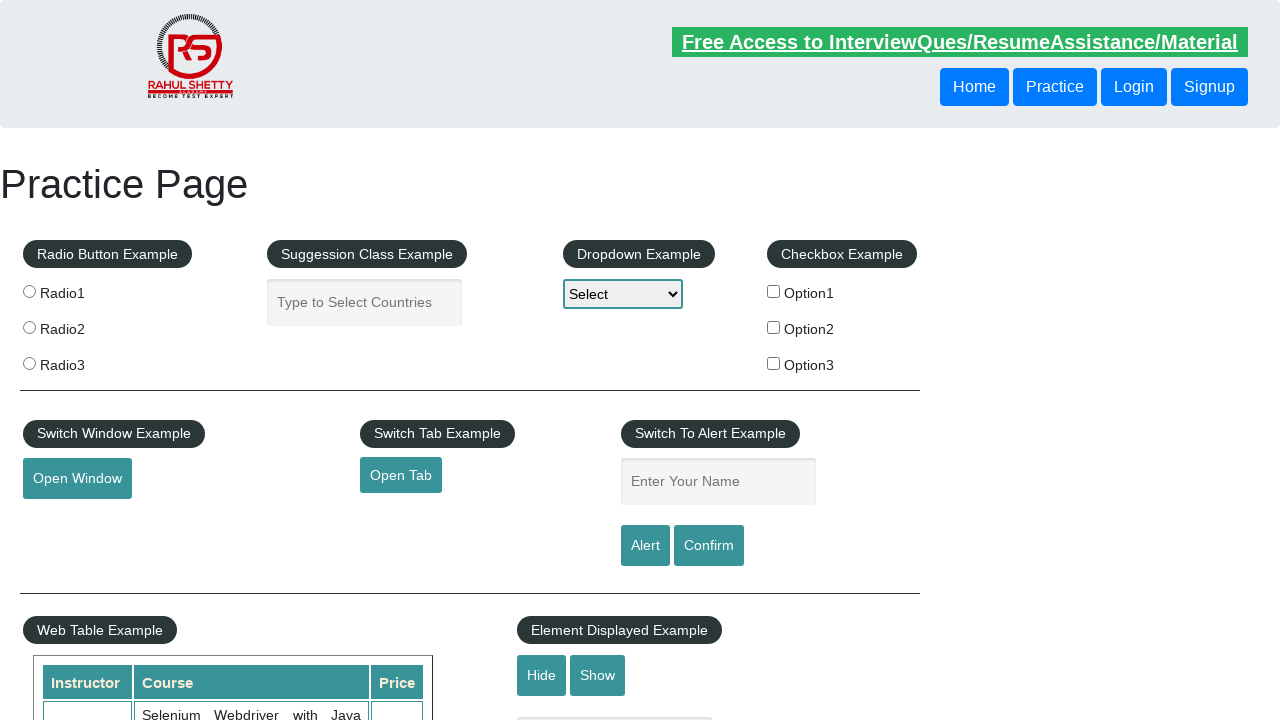

Scrolled page down by 500 pixels using JavaScript
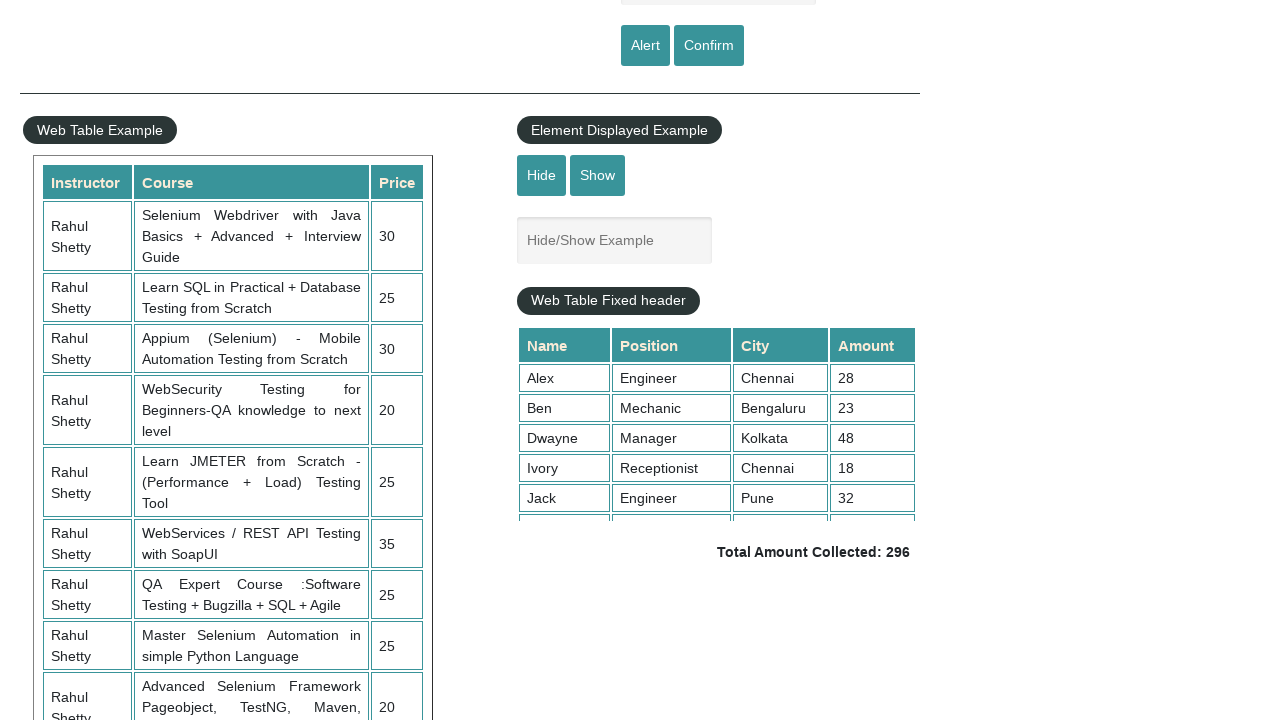

Waited 1000ms for page scroll to complete
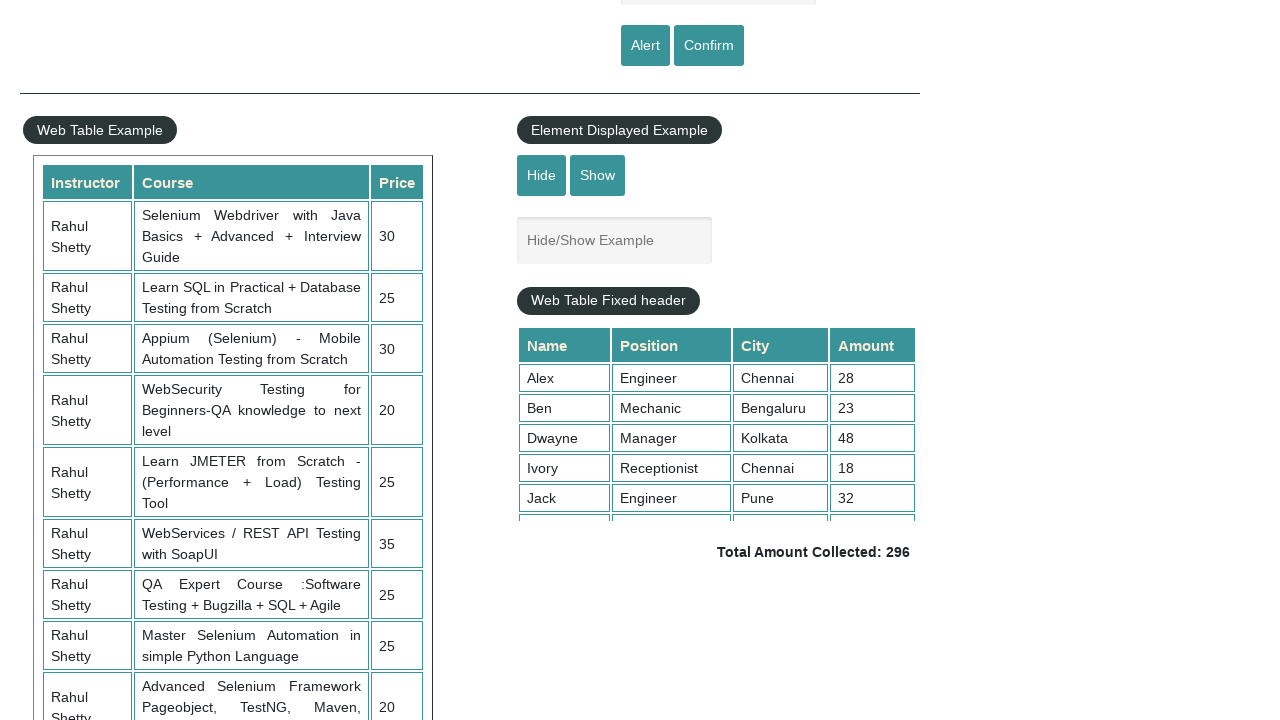

Scrolled table element down to 5000px using JavaScript
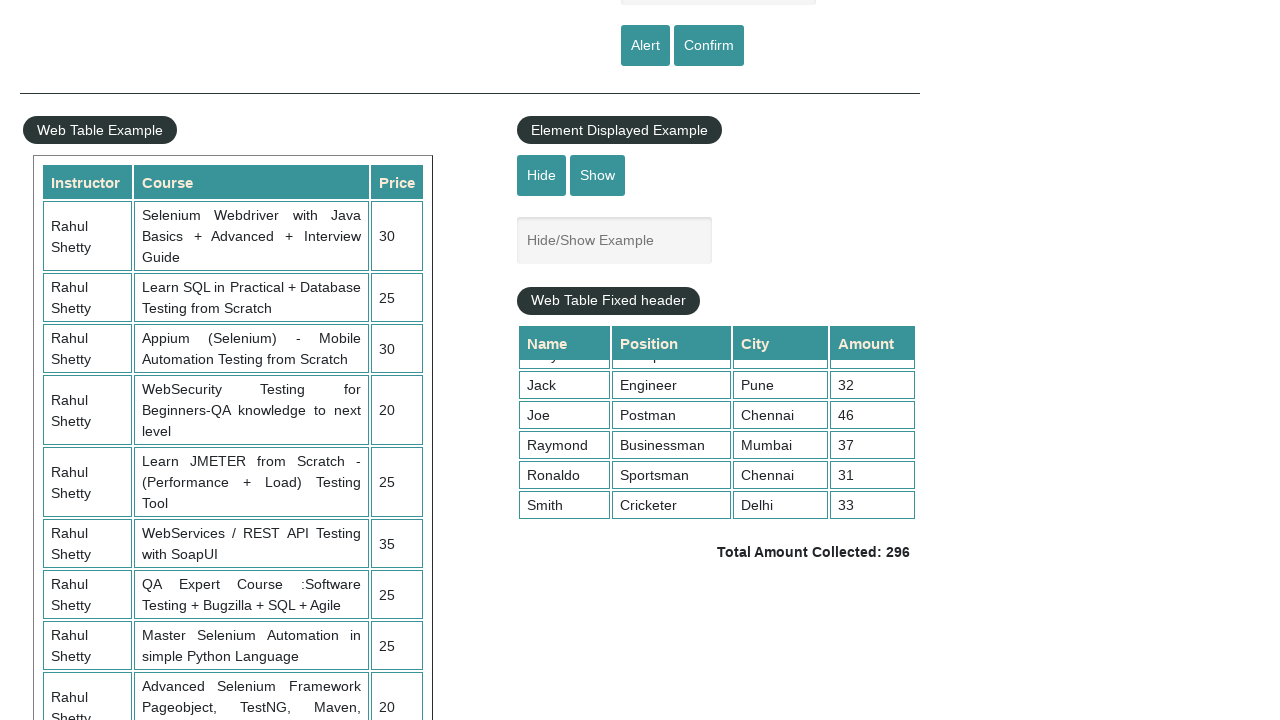

Waited for 4th column cells in table to be loaded
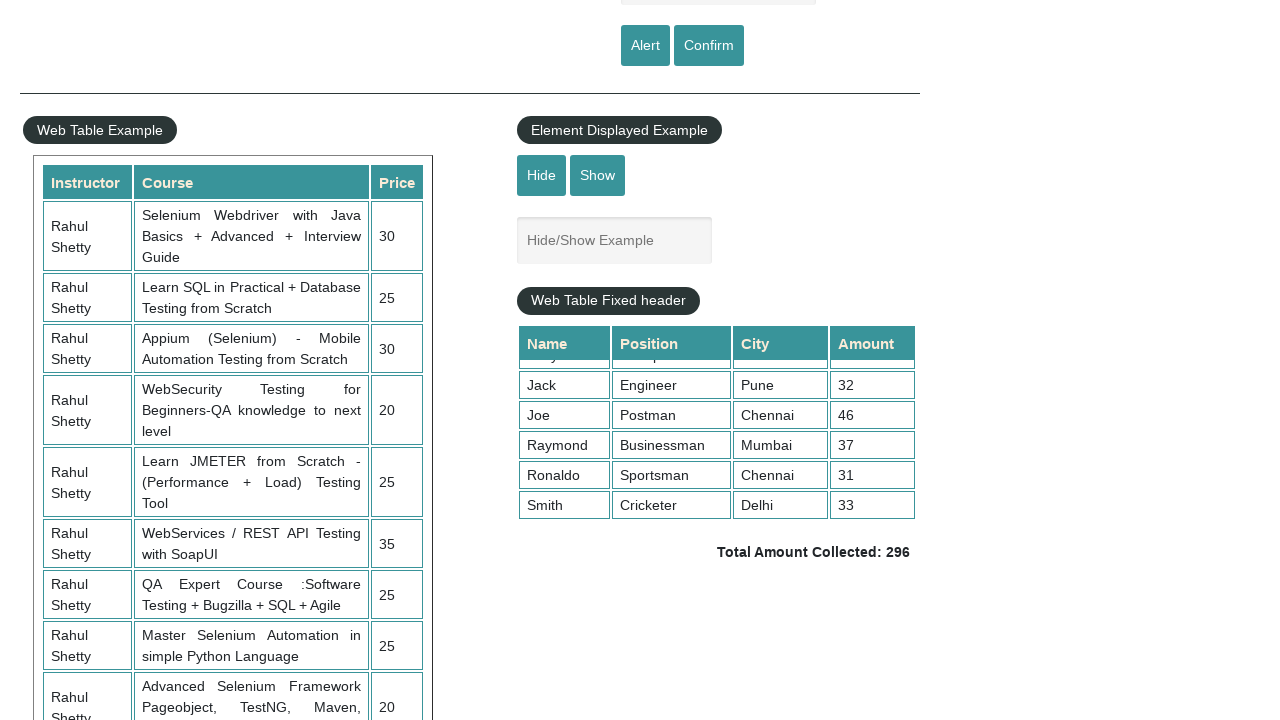

Retrieved all values from 4th column: 9 cells found
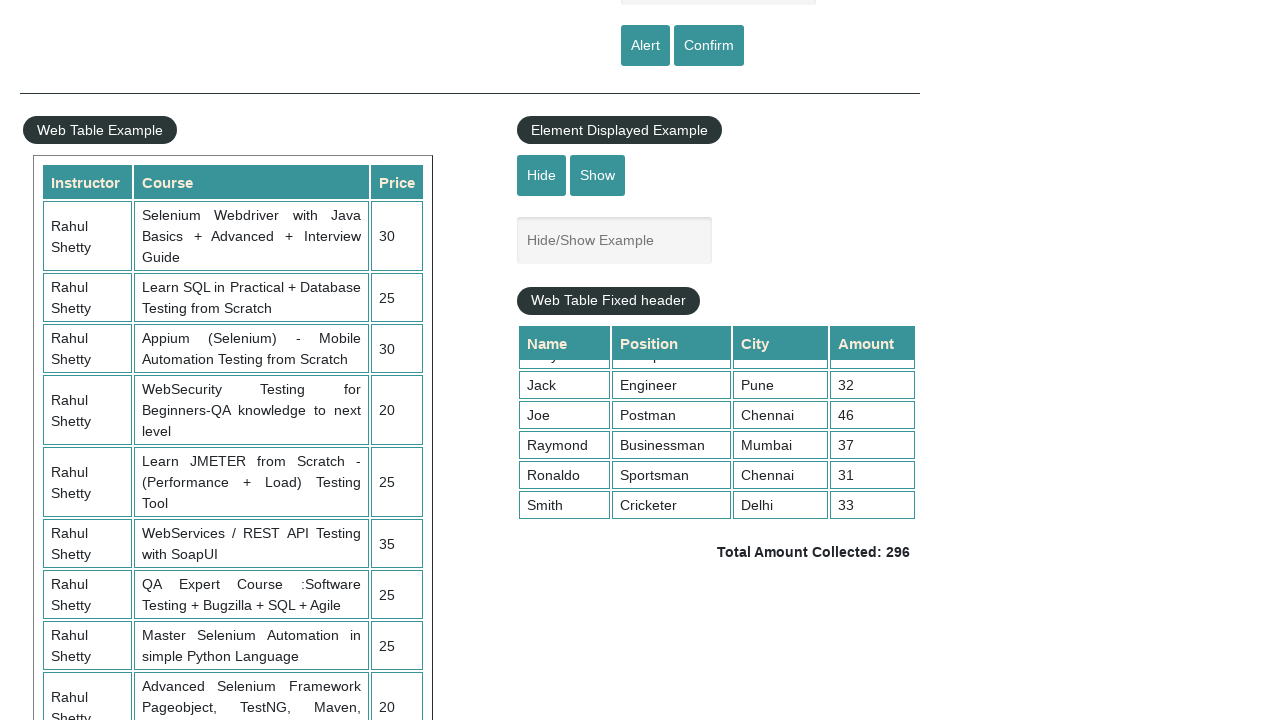

Calculated sum of 4th column values: 296
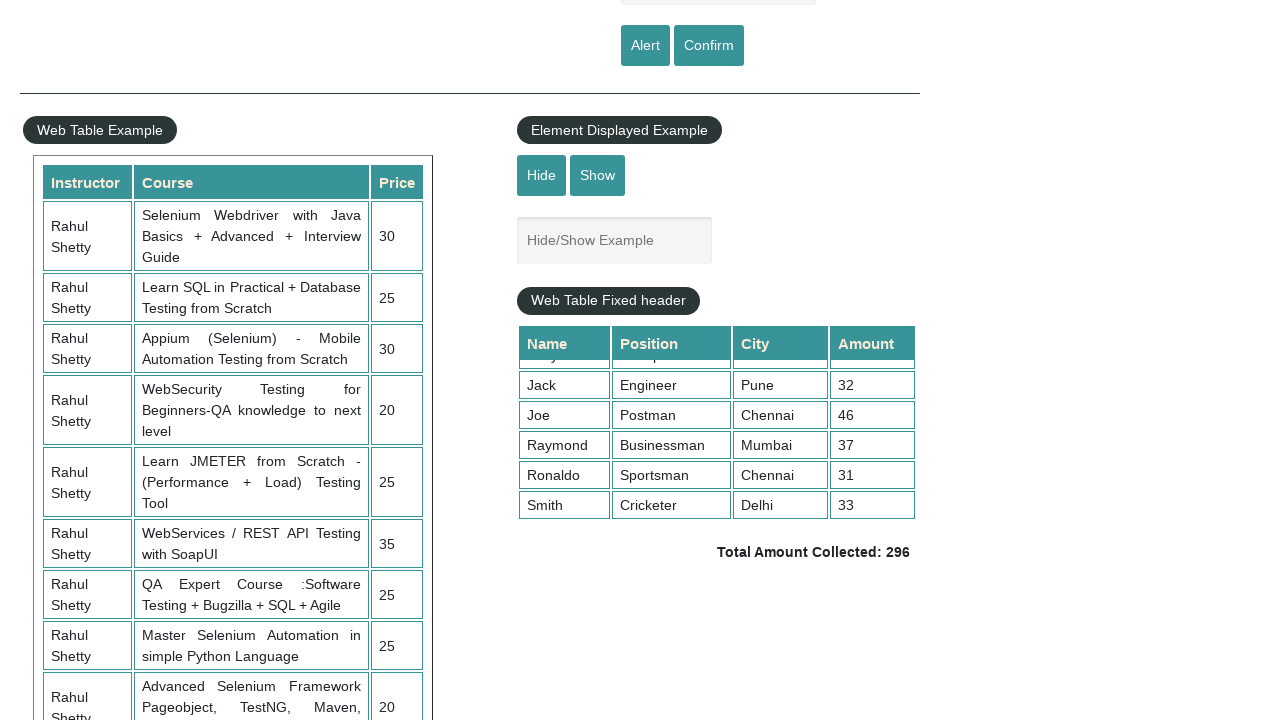

Retrieved displayed total amount text:  Total Amount Collected: 296 
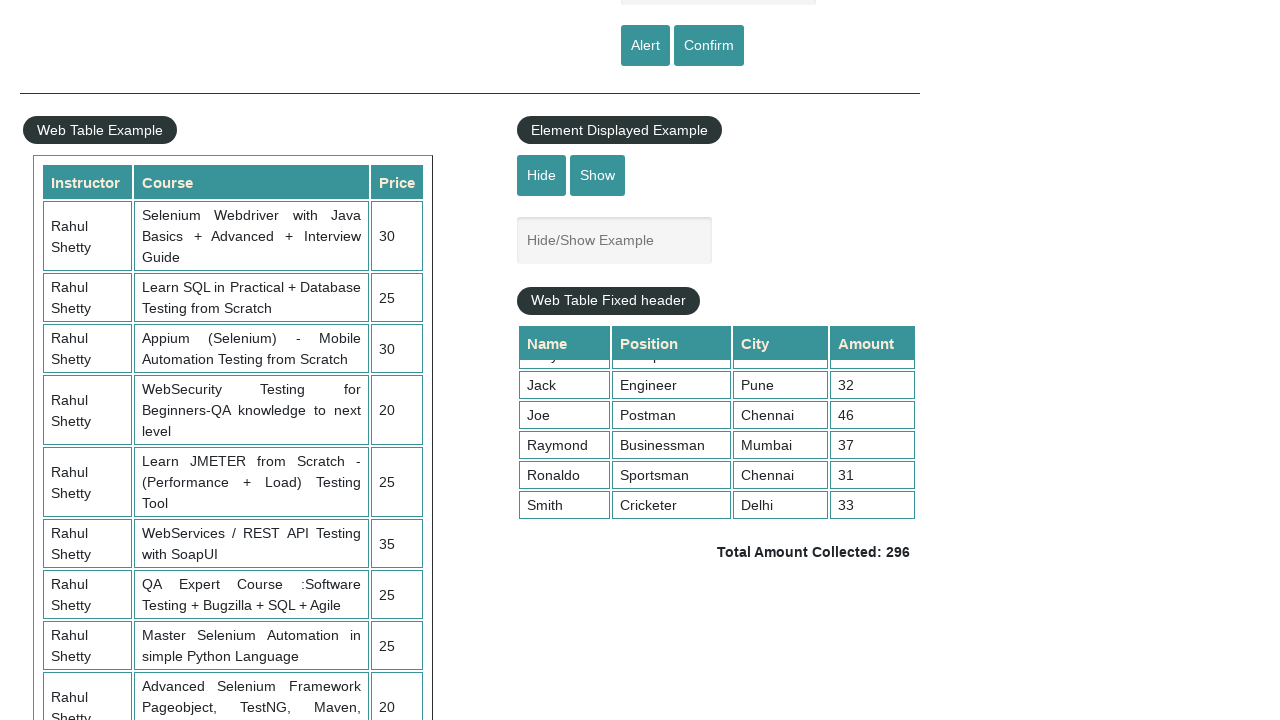

Parsed actual total amount from display: 296
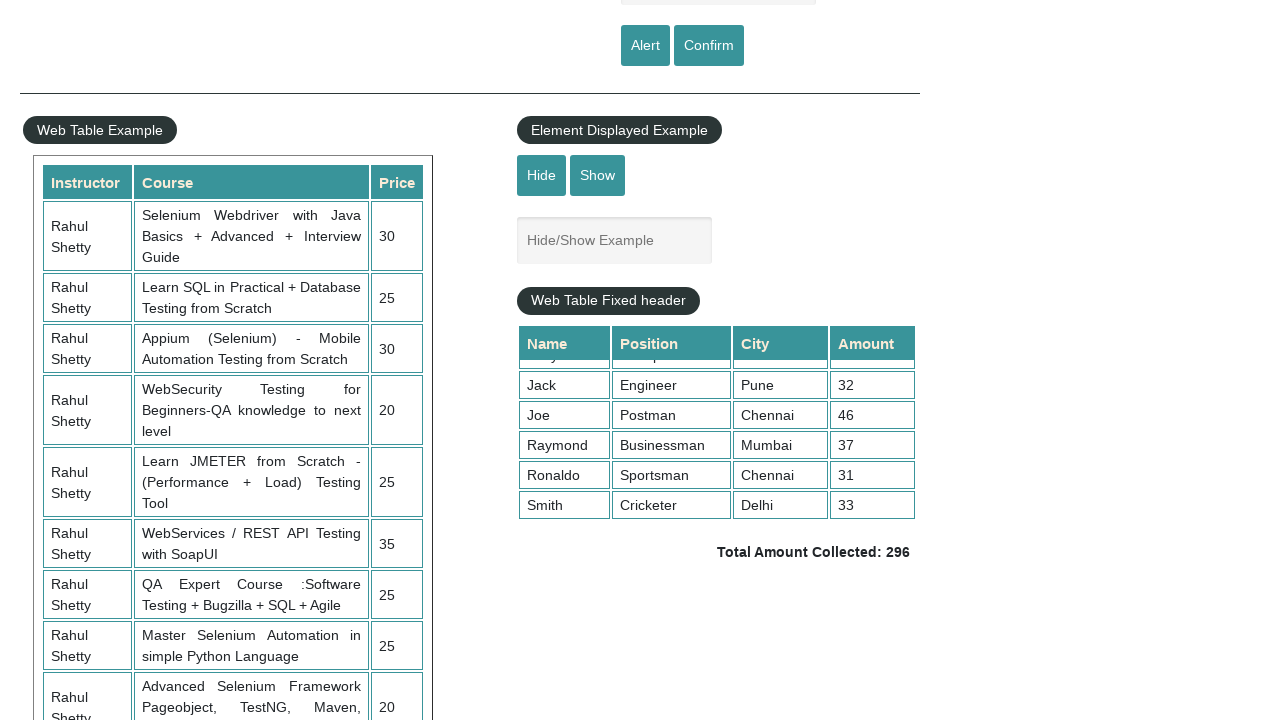

Verified that calculated sum (296) matches displayed total (296)
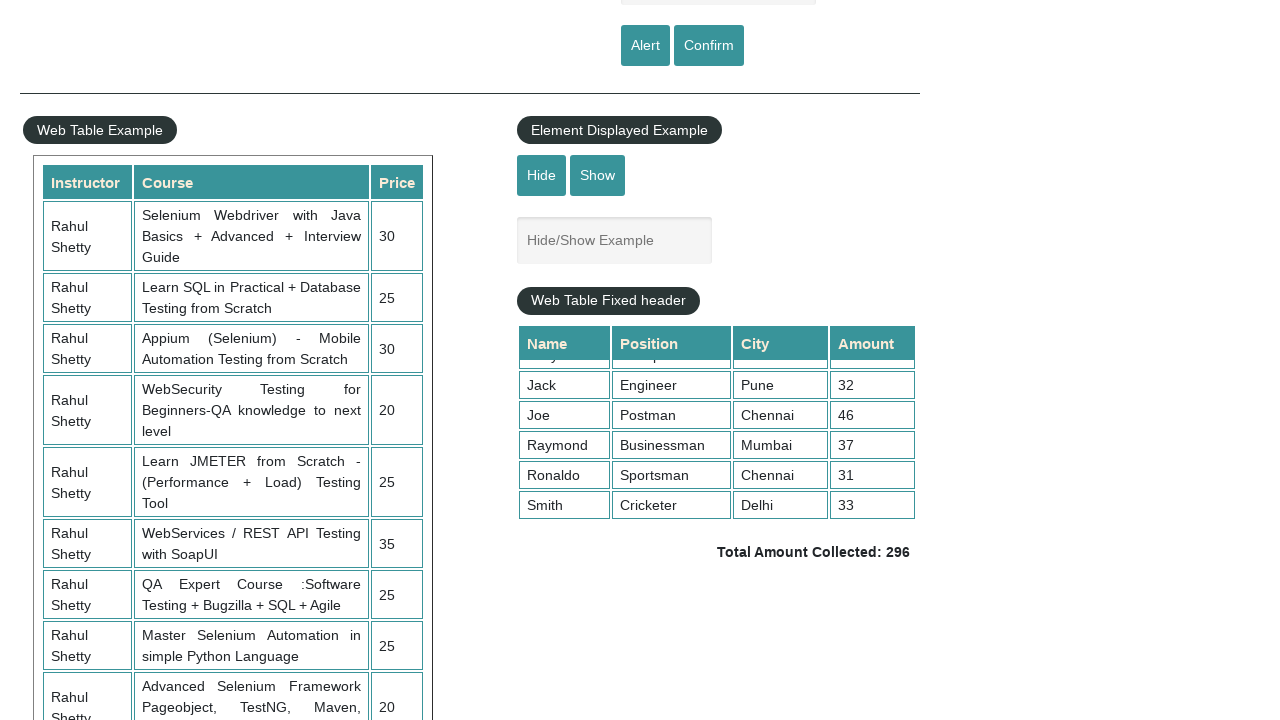

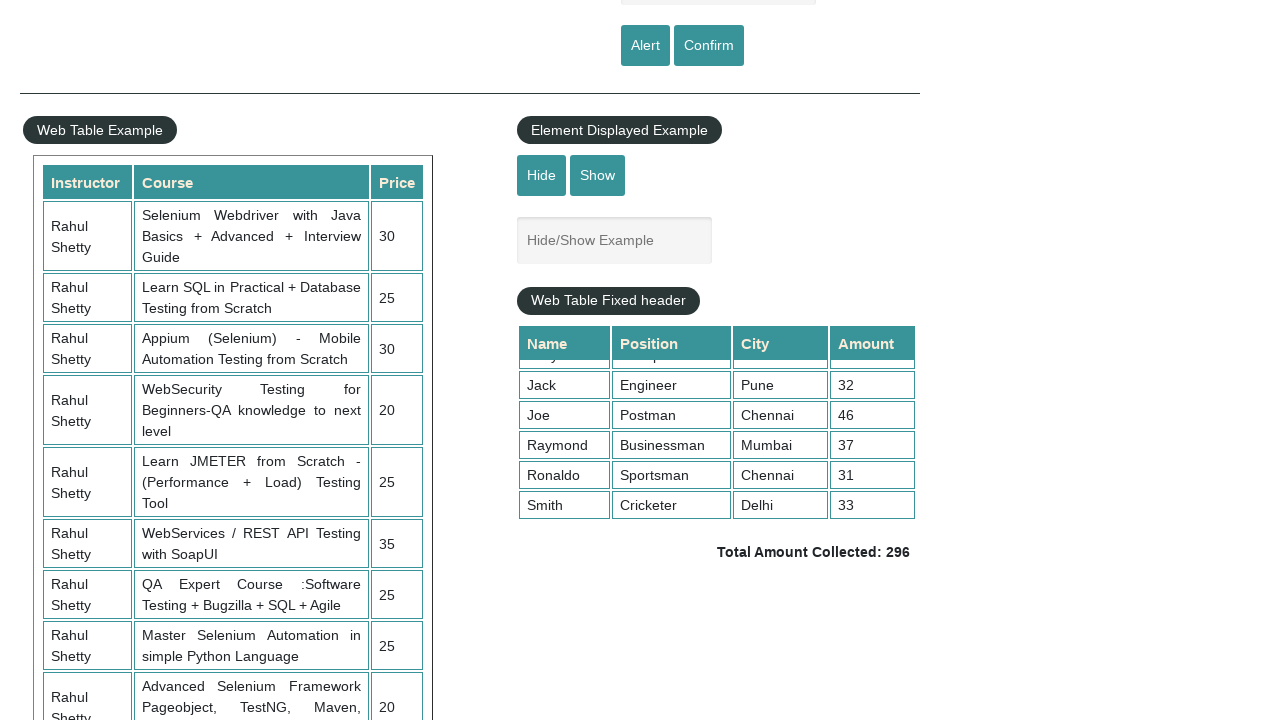